Navigates to the Reebok India website homepage and verifies the page loads successfully.

Starting URL: https://reebok.abfrl.in/

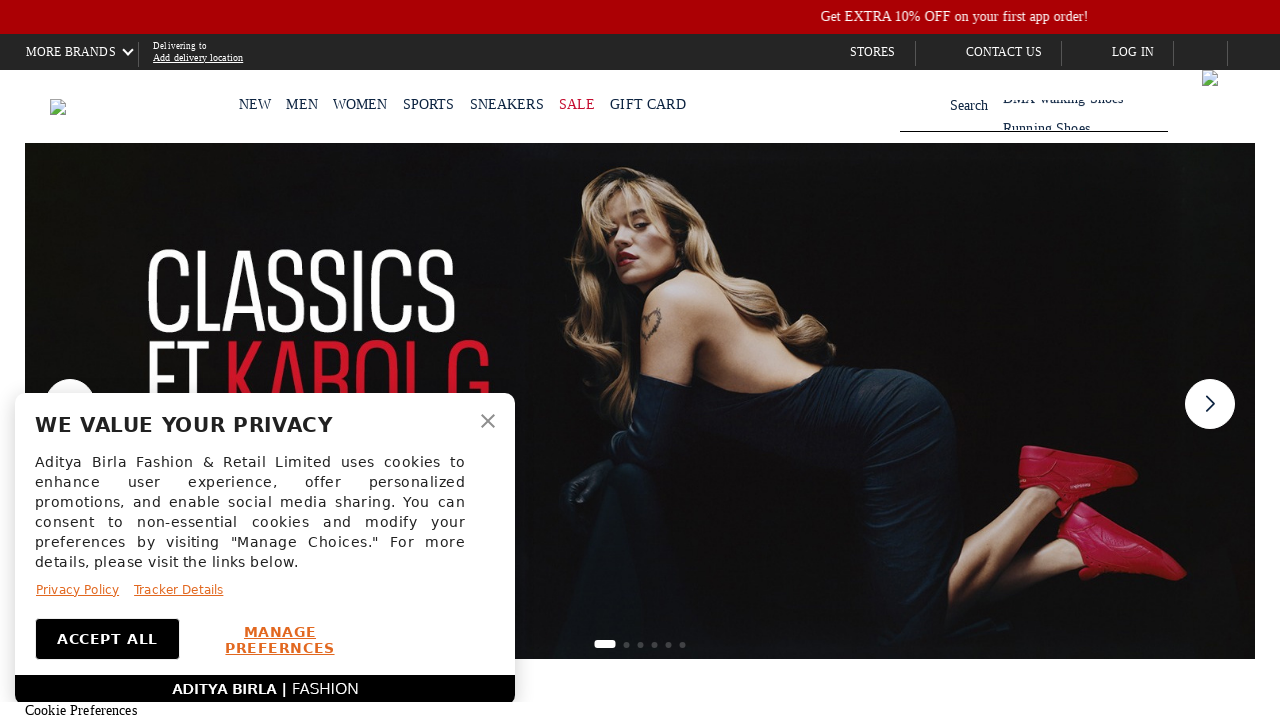

Waited for page to reach domcontentloaded state
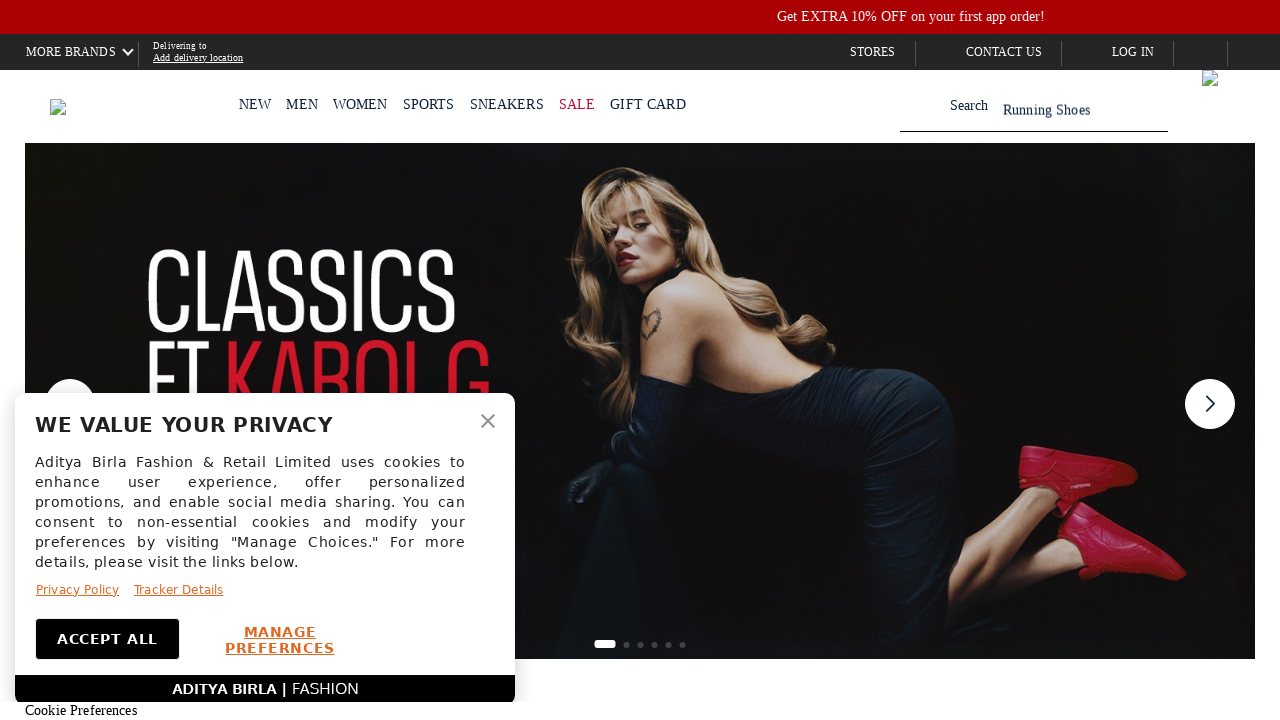

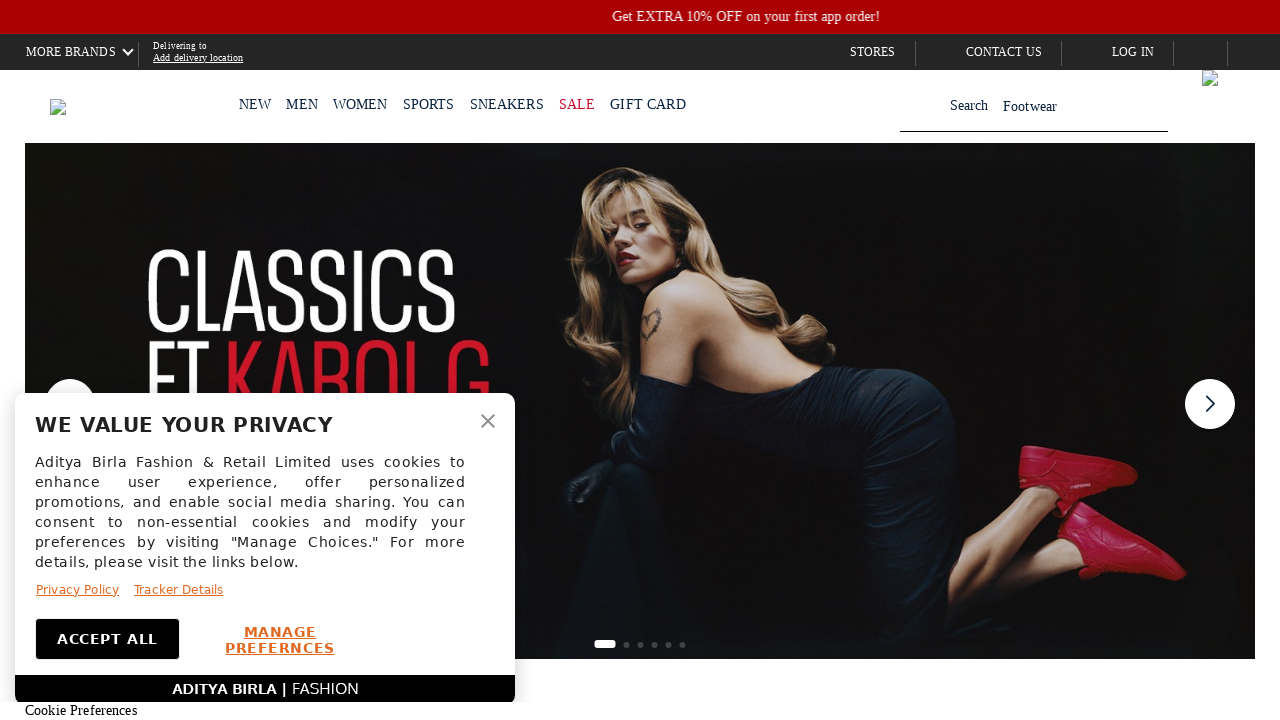